Tests window handling functionality by clicking a button that opens a new window and switching to it

Starting URL: https://rahulshettyacademy.com/AutomationPractice/

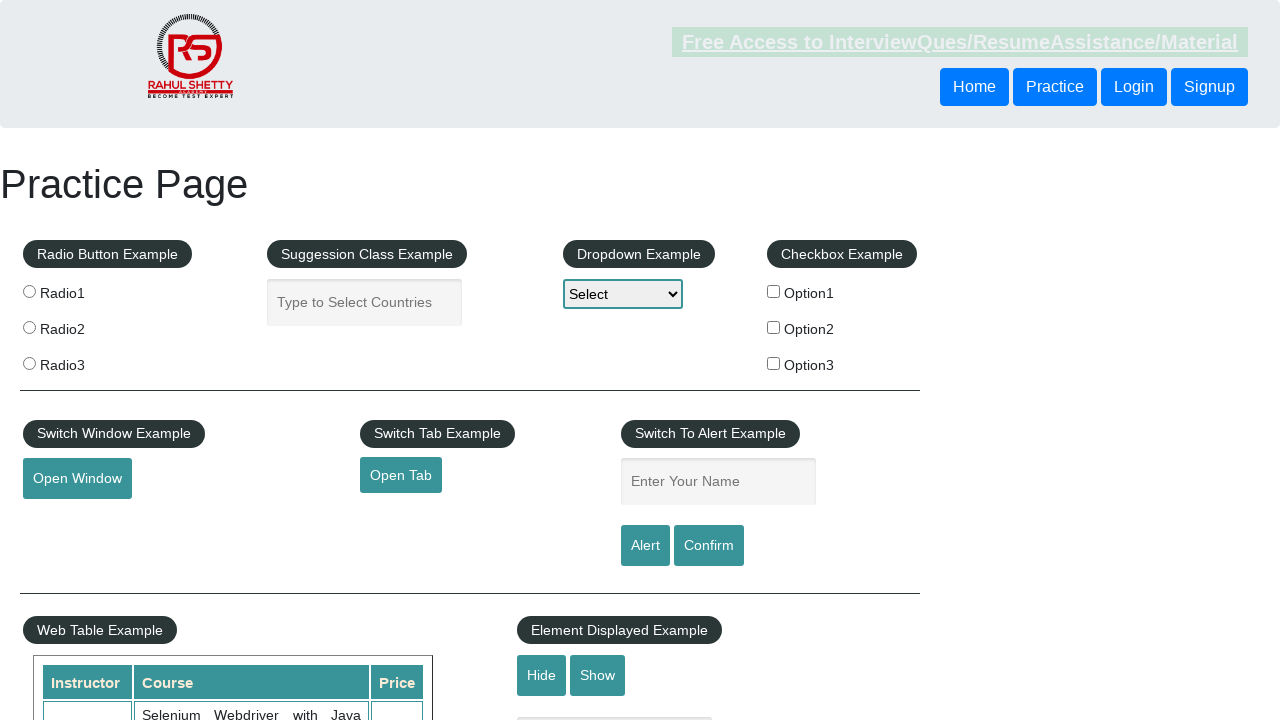

Clicked button to open new window at (77, 479) on button#openwindow
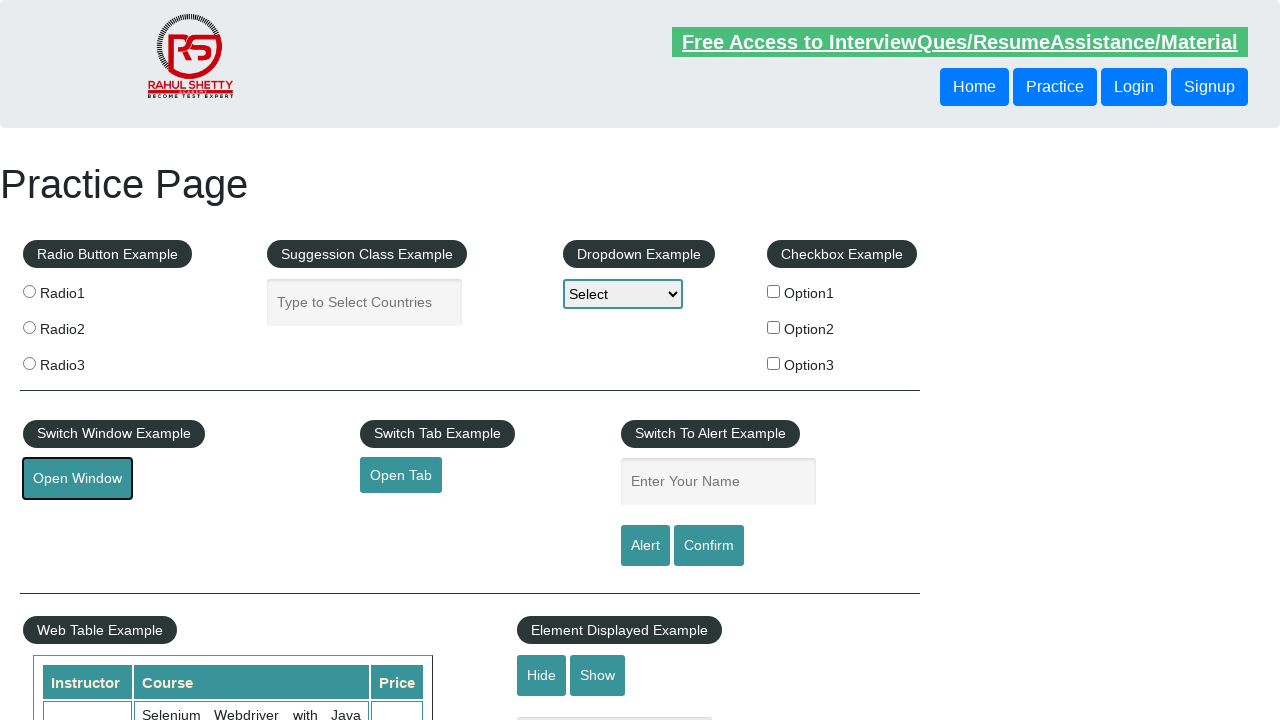

Captured new page object after window opened
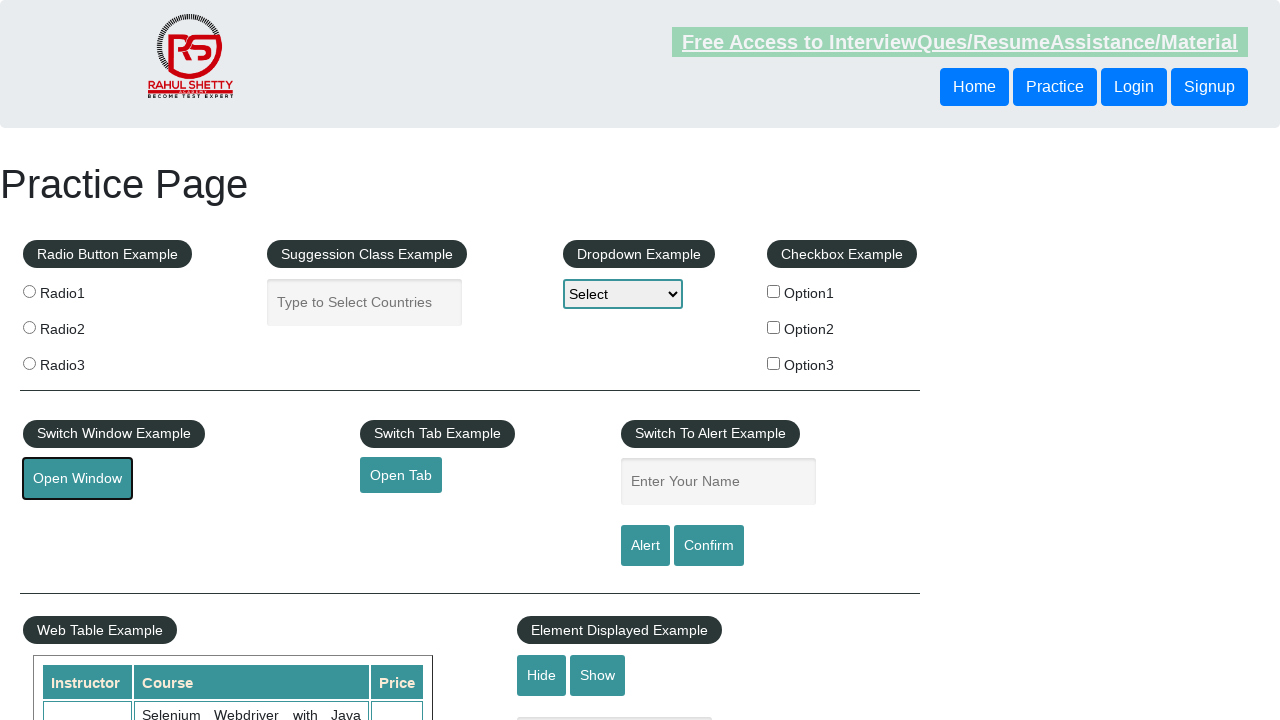

New window page load state completed
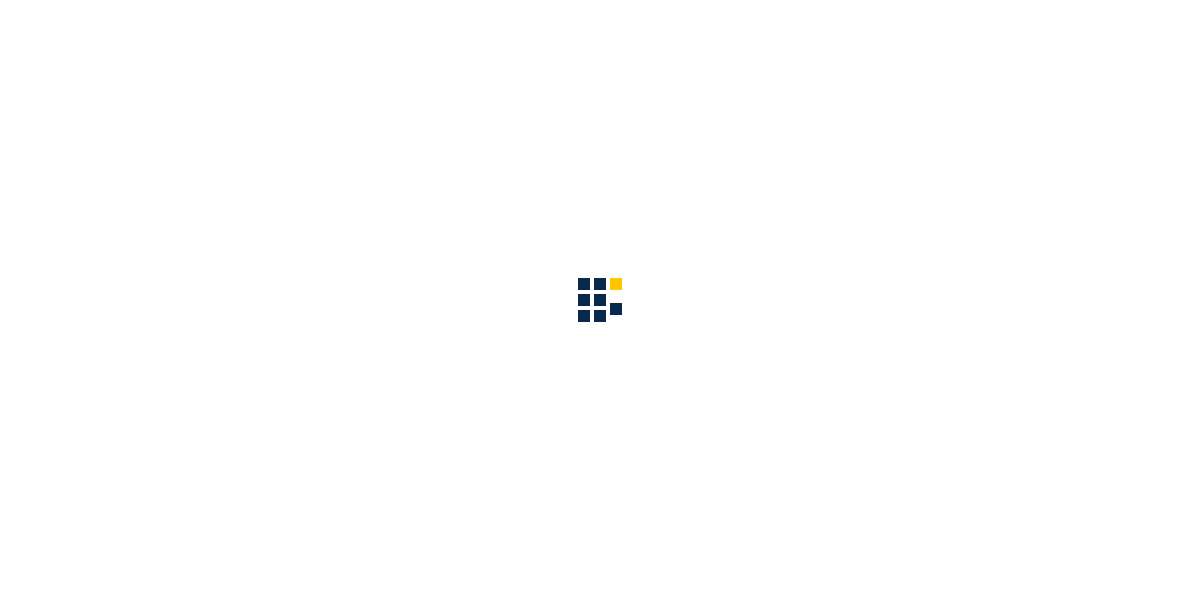

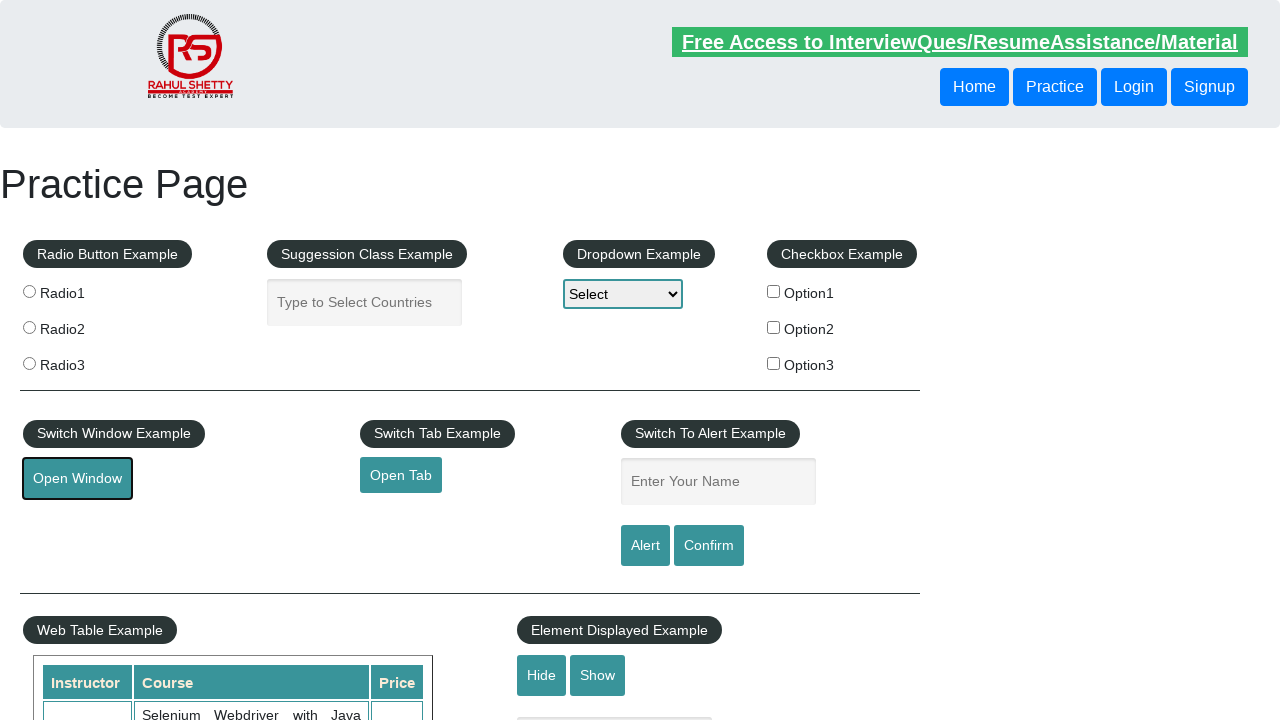